Tests a registration form by filling in first name, last name, and email fields, submitting the form, and verifying the success message is displayed.

Starting URL: http://suninjuly.github.io/registration1.html

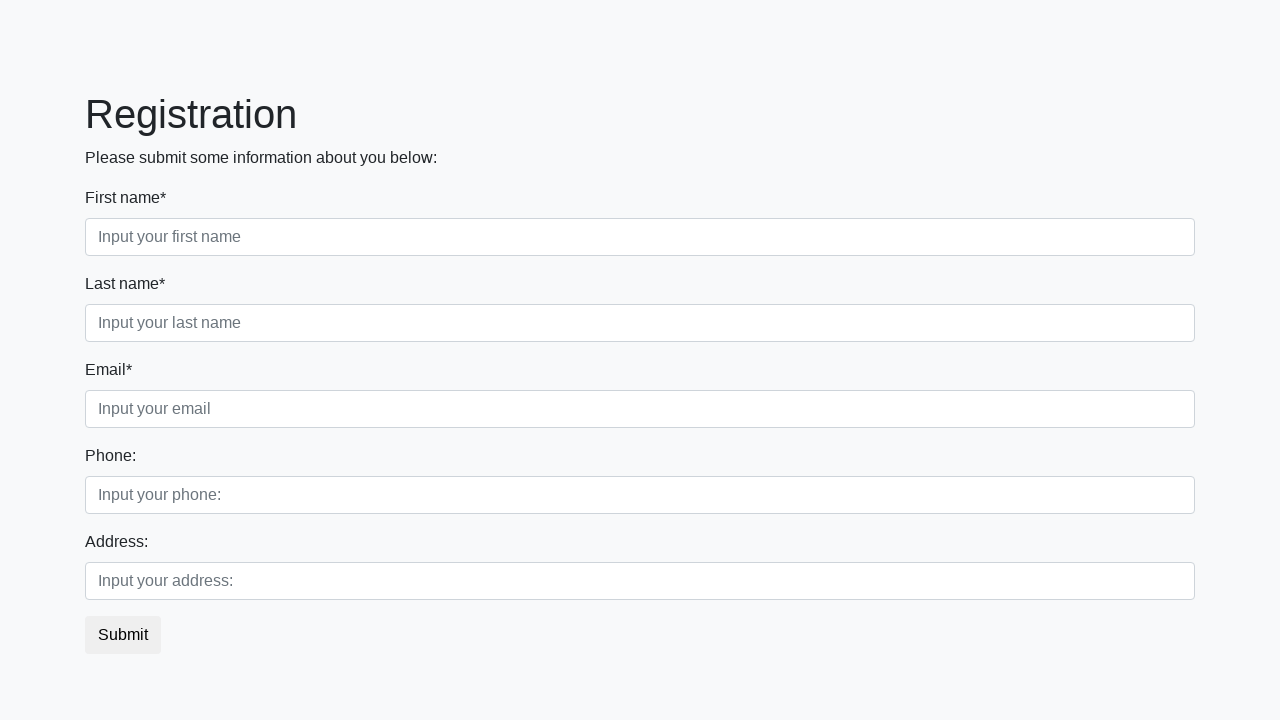

Filled first name field with 'Marcus' on input[placeholder='Input your first name']
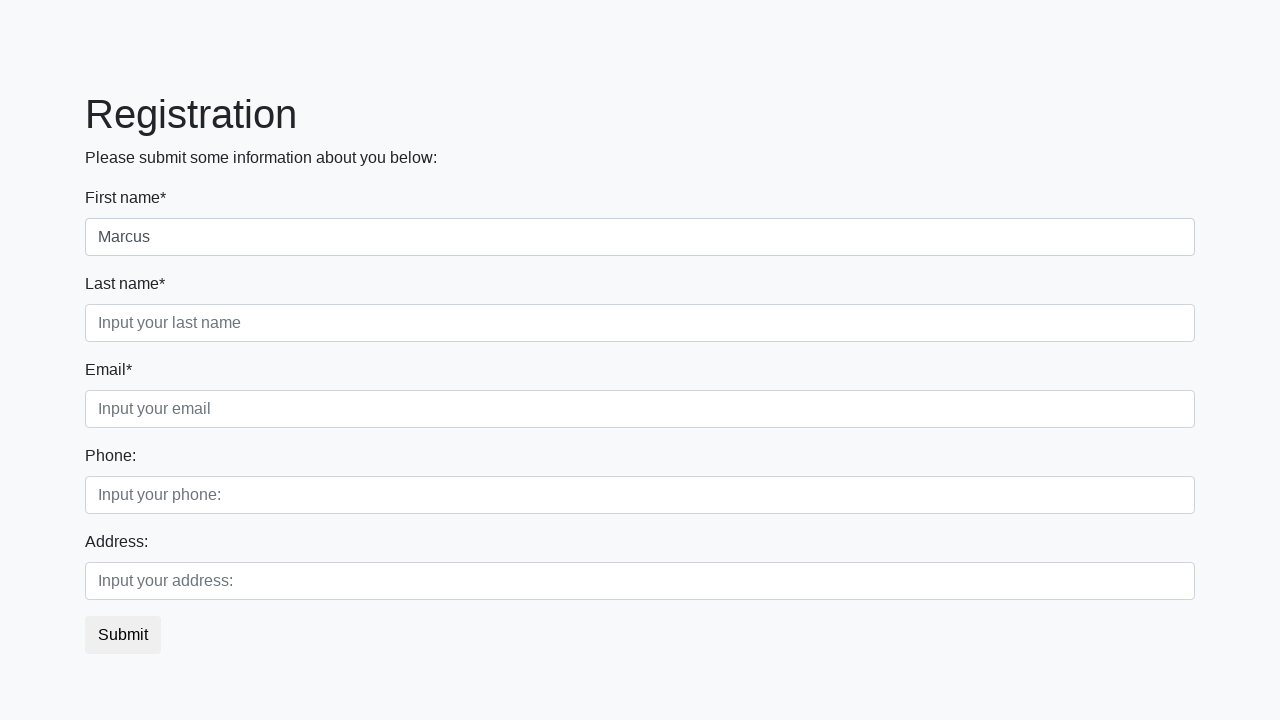

Filled last name field with 'Thompson' on input[placeholder='Input your last name']
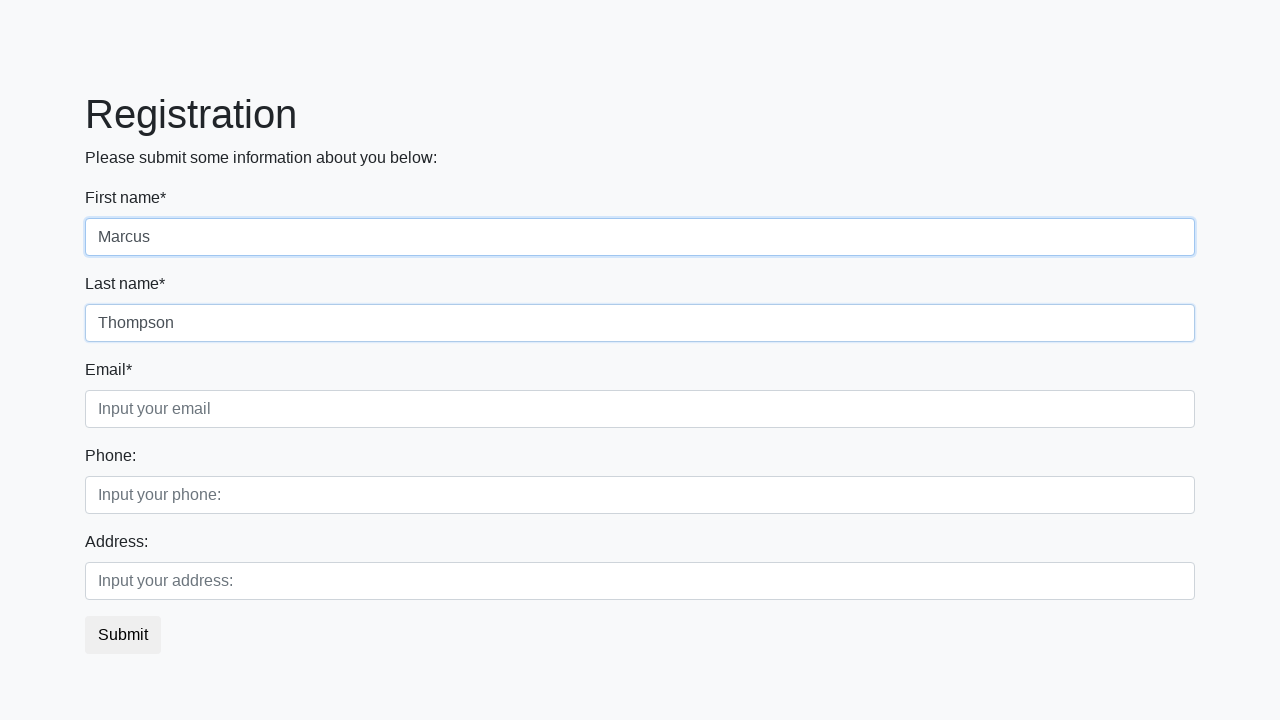

Filled email field with 'marcus.thompson@example.com' on input[placeholder='Input your email']
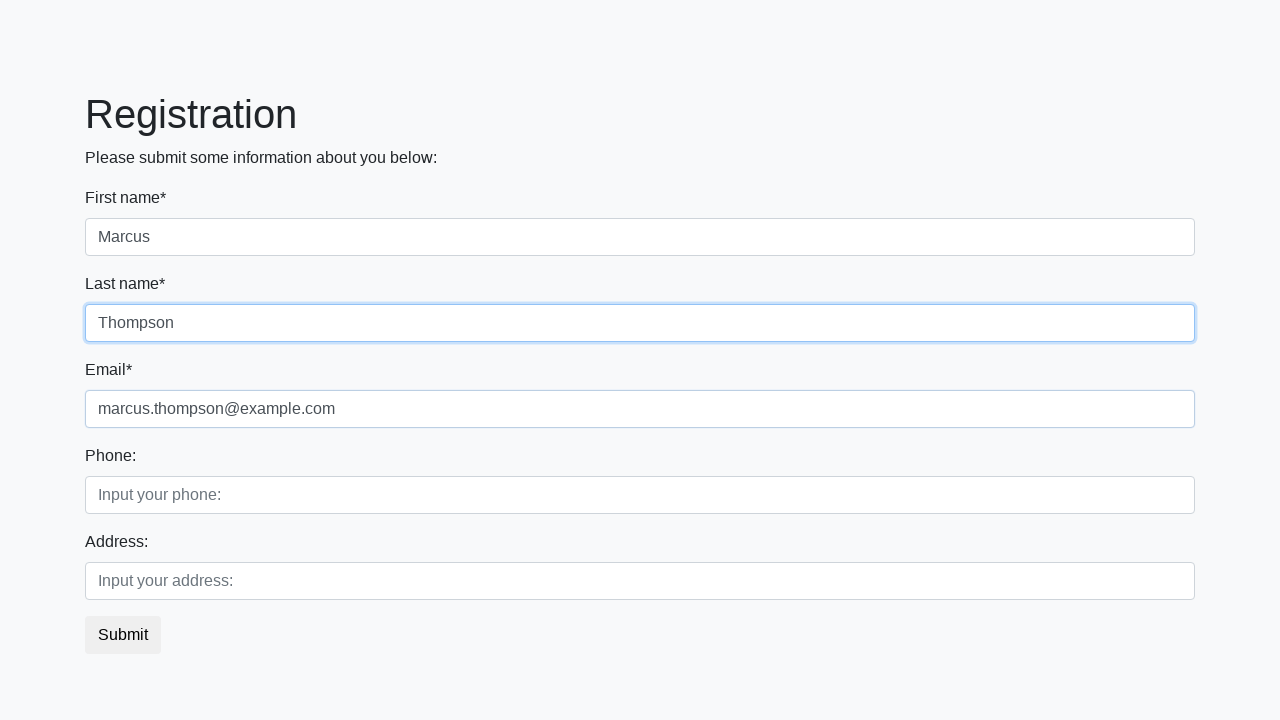

Clicked registration submit button at (123, 635) on button.btn
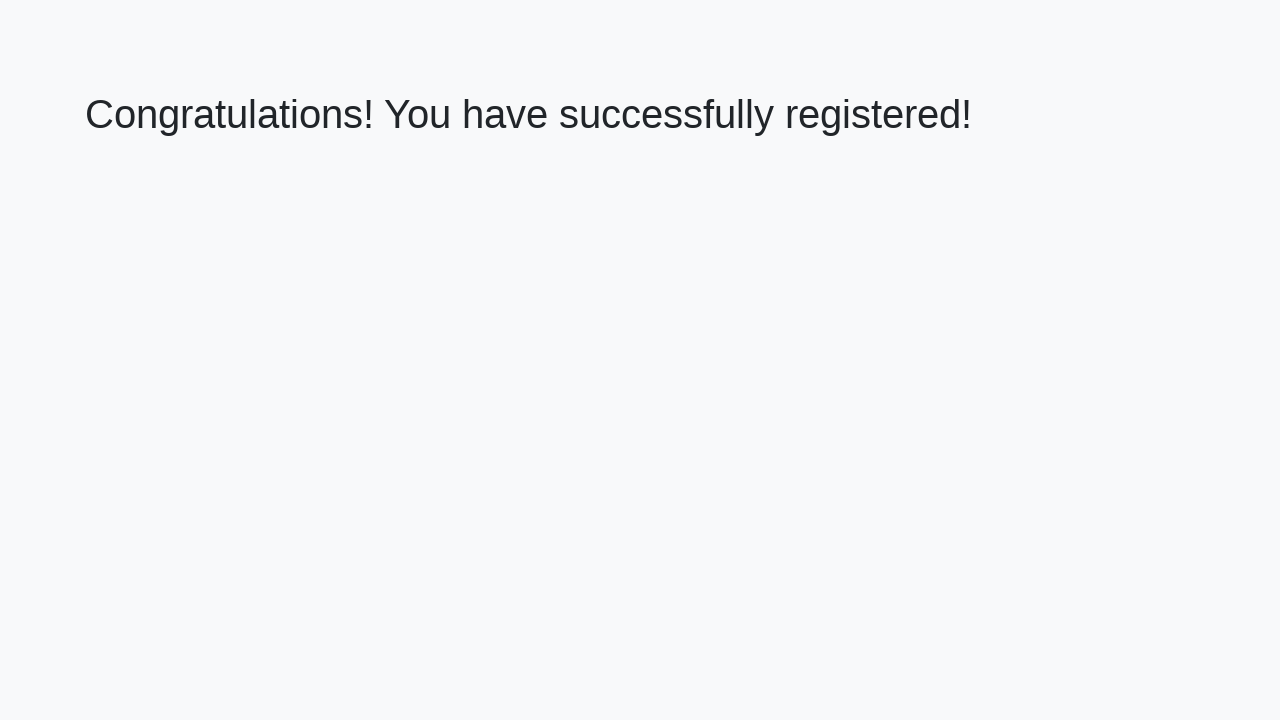

Success message heading loaded
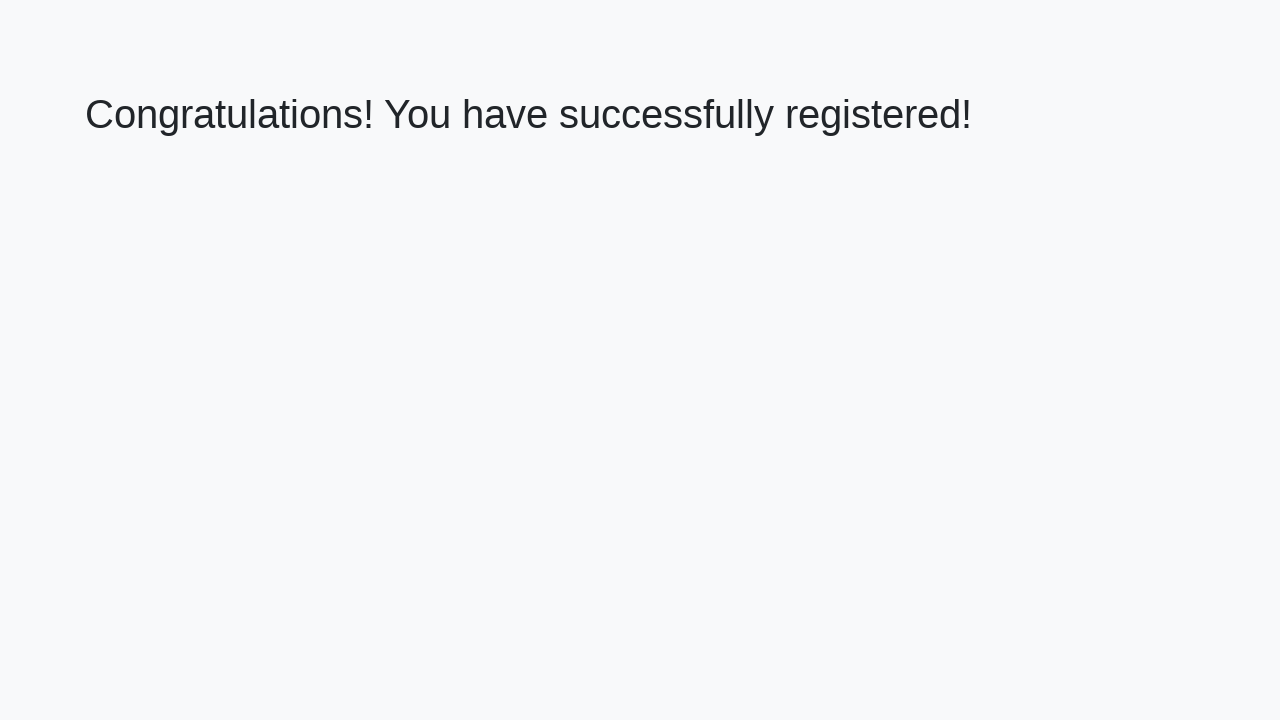

Retrieved success message text
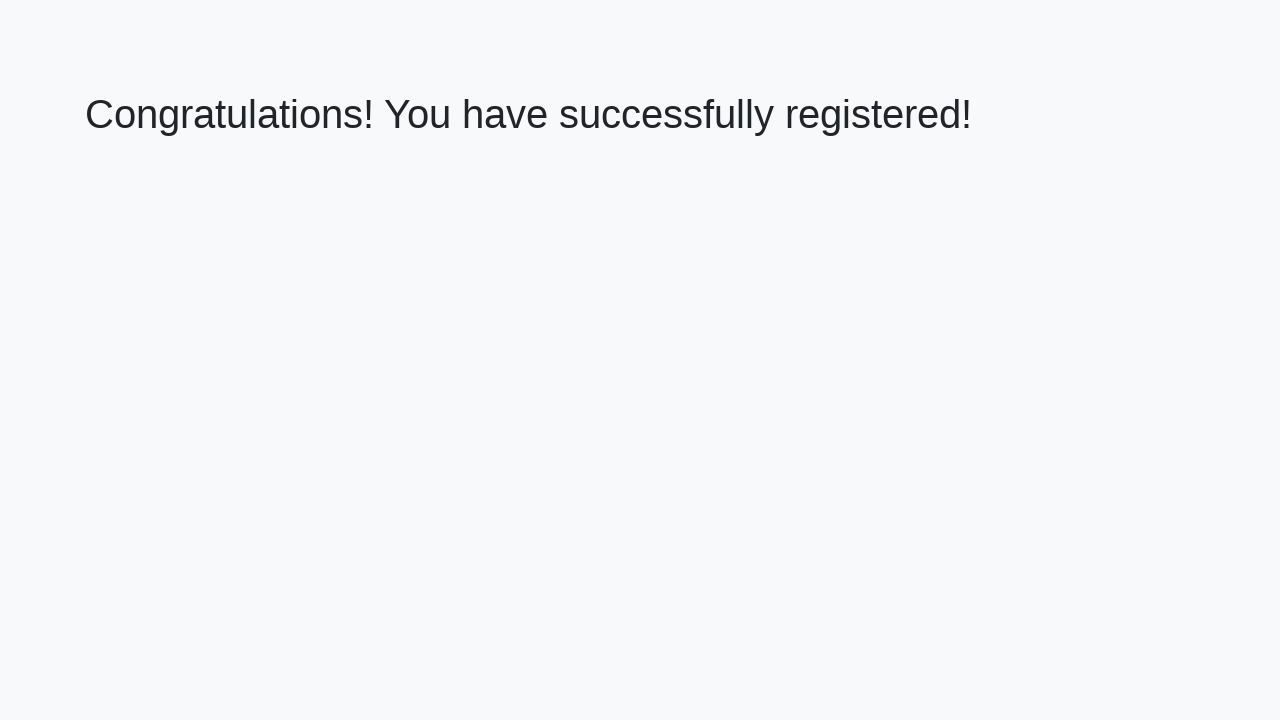

Verified success message displays 'Congratulations! You have successfully registered!'
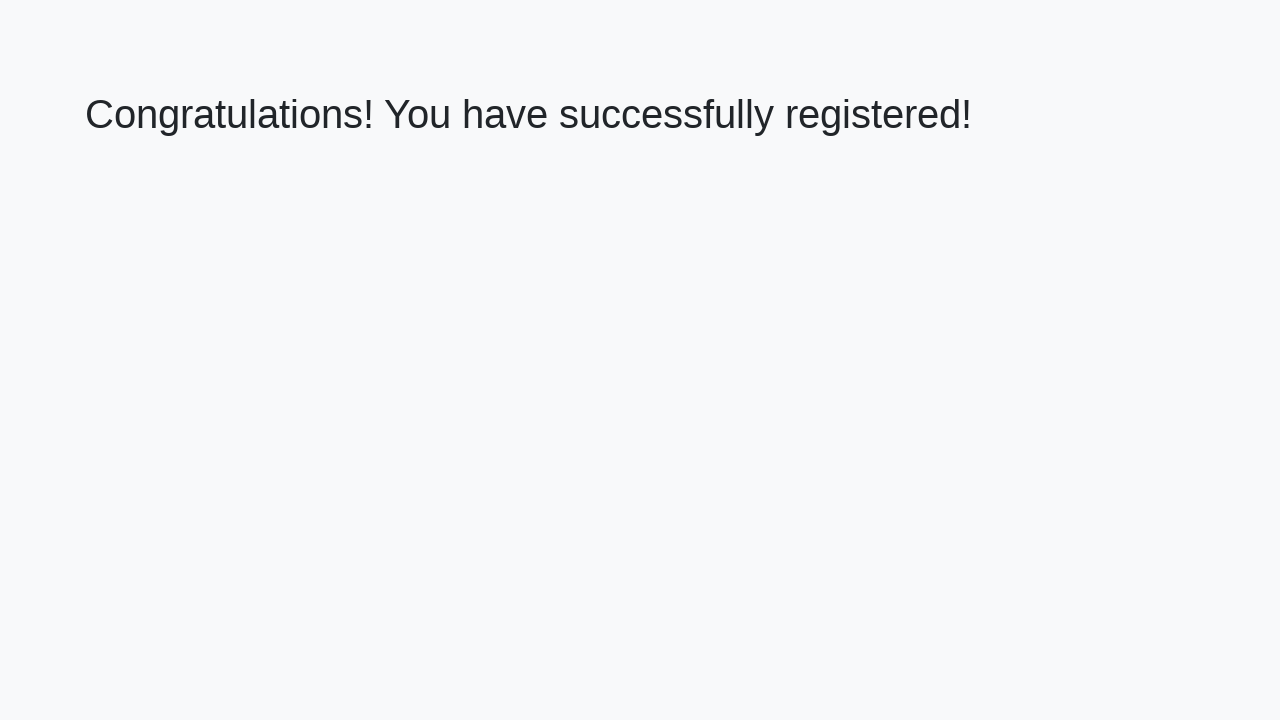

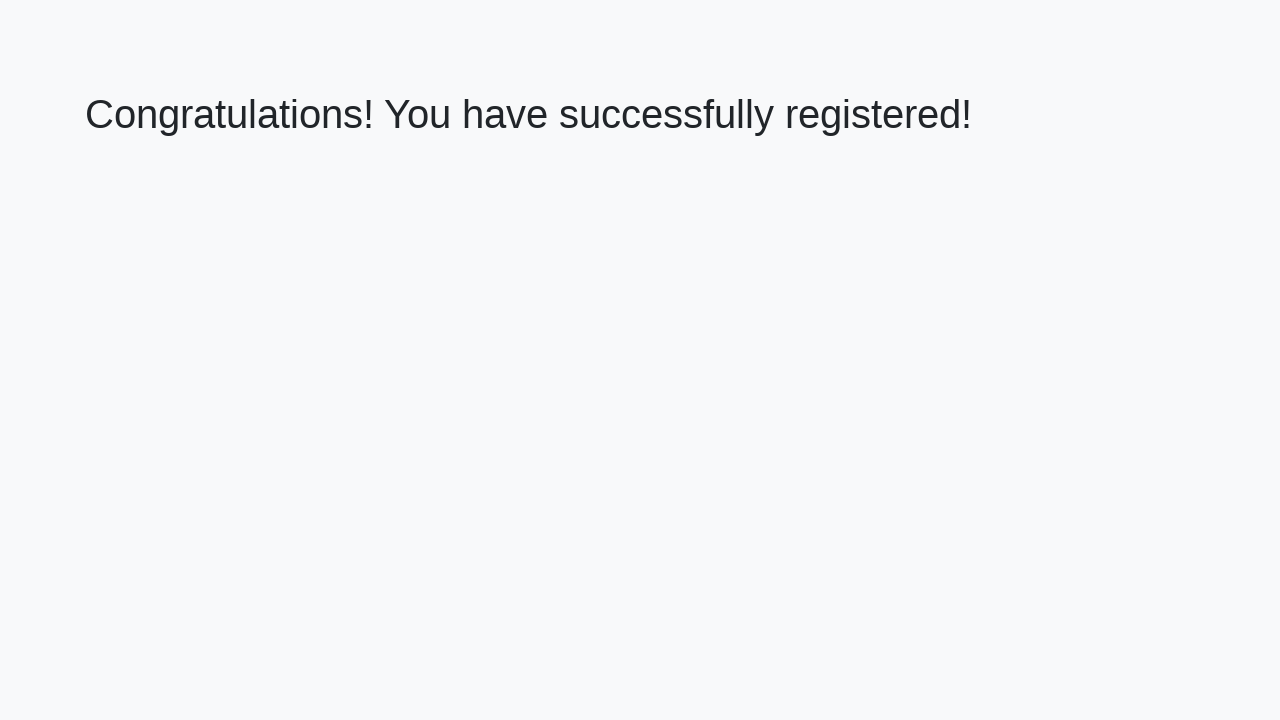